Tests iframe interaction by switching between multiple frames and the main document, filling forms in each context

Starting URL: https://www.hyrtutorials.com/p/frames-practice.html

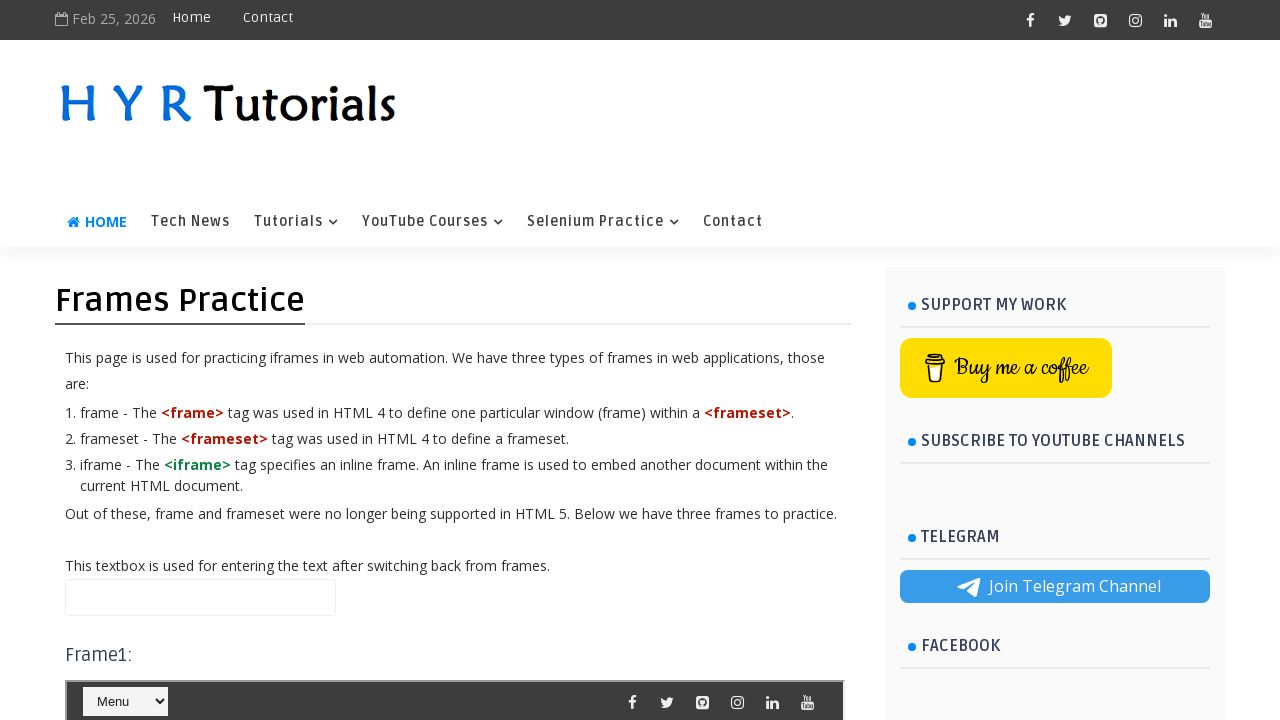

Filled name field in main document with 'Text1' on #name
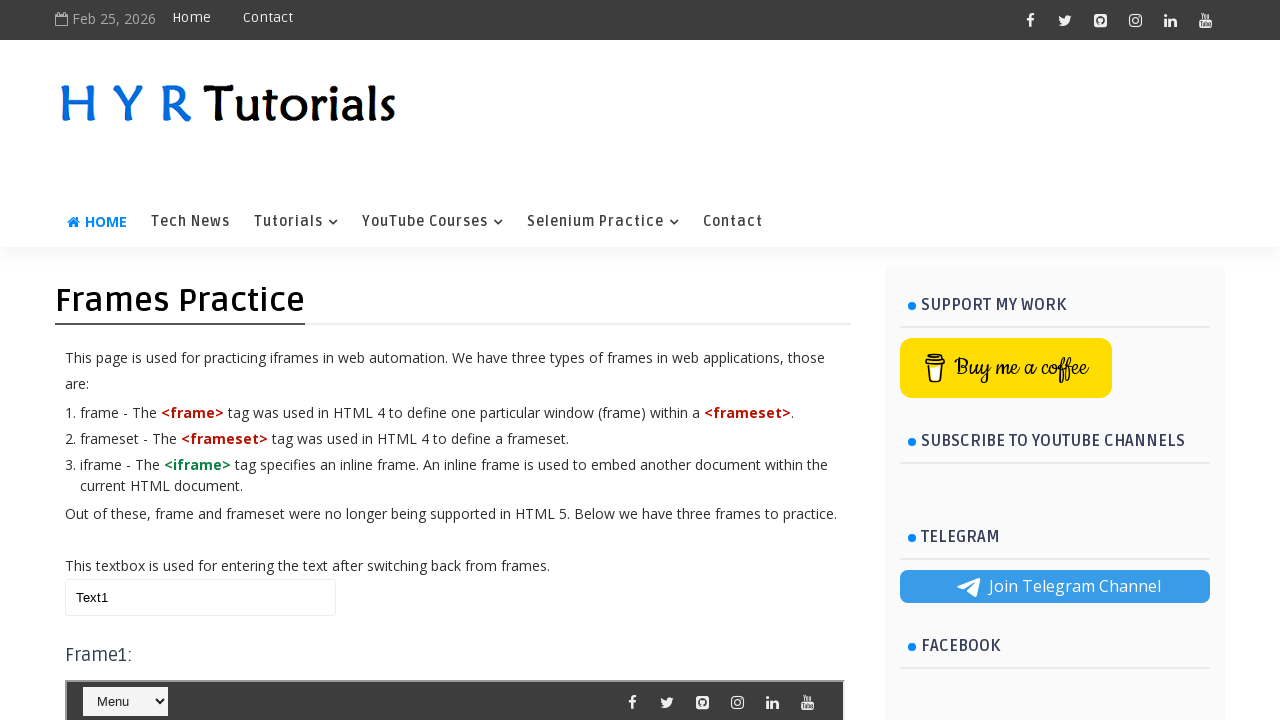

Switched to frame1
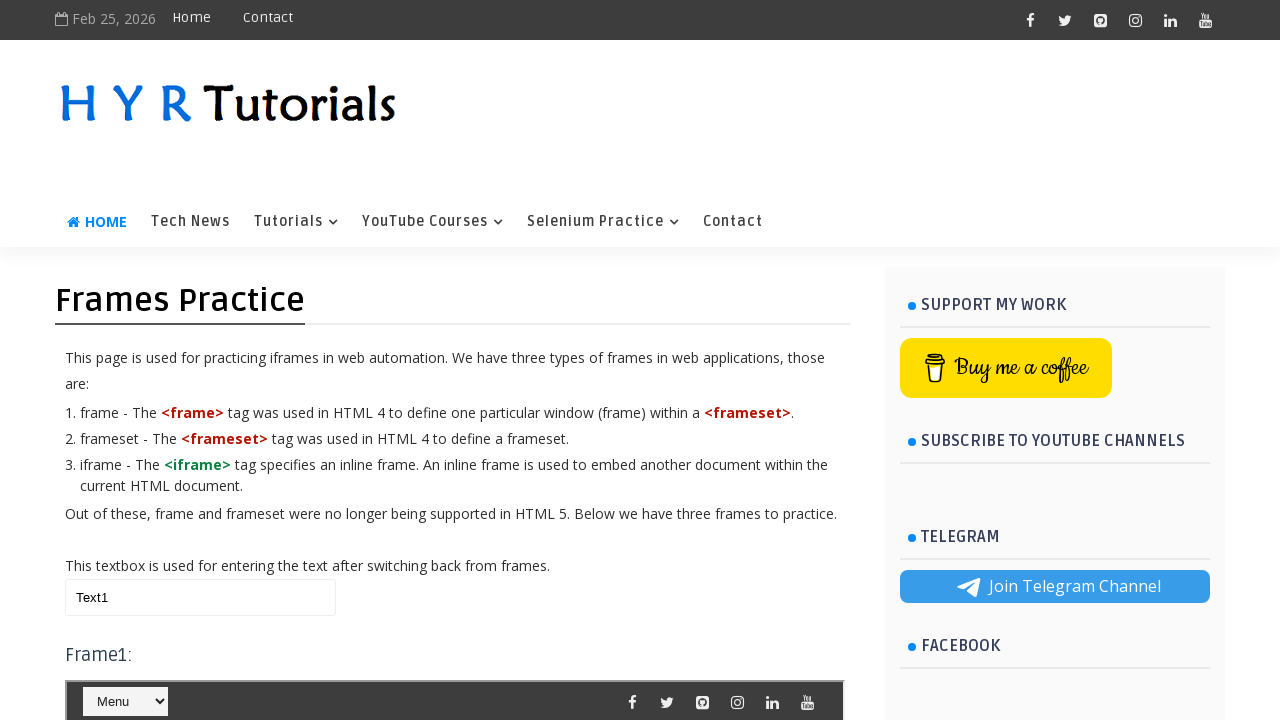

Selected 'Java' from course dropdown in frame1
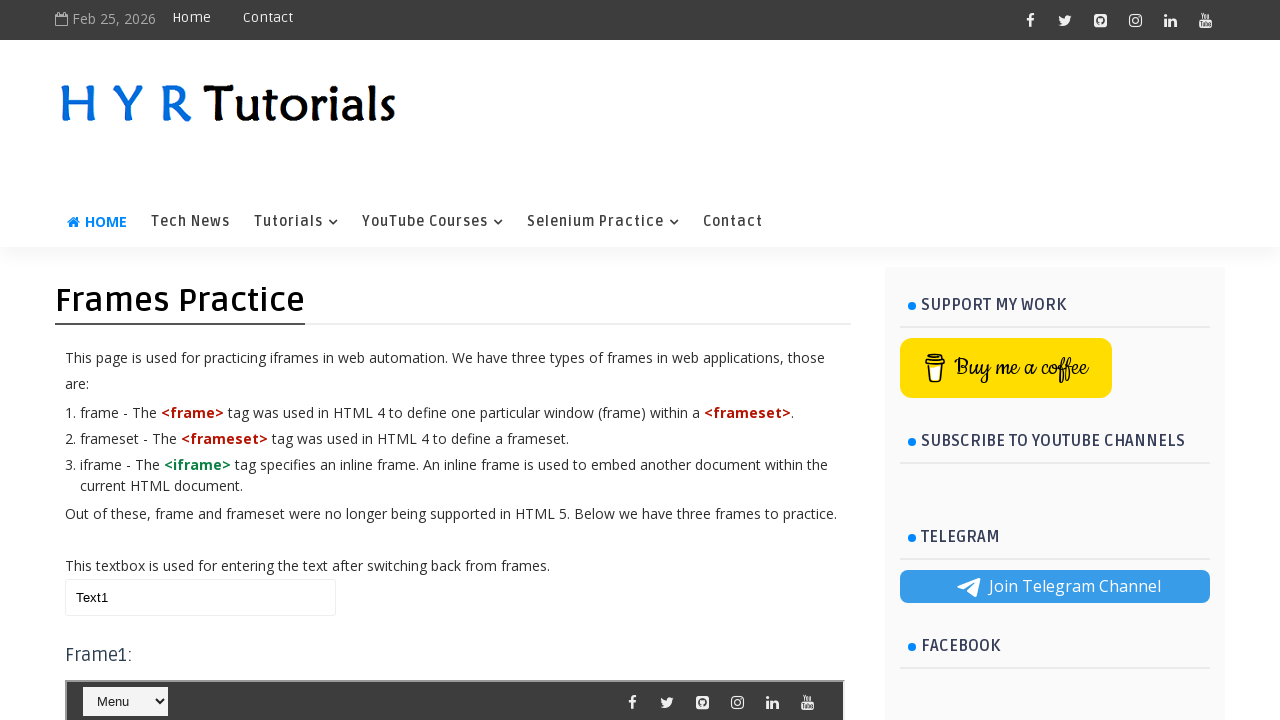

Switched to frame2
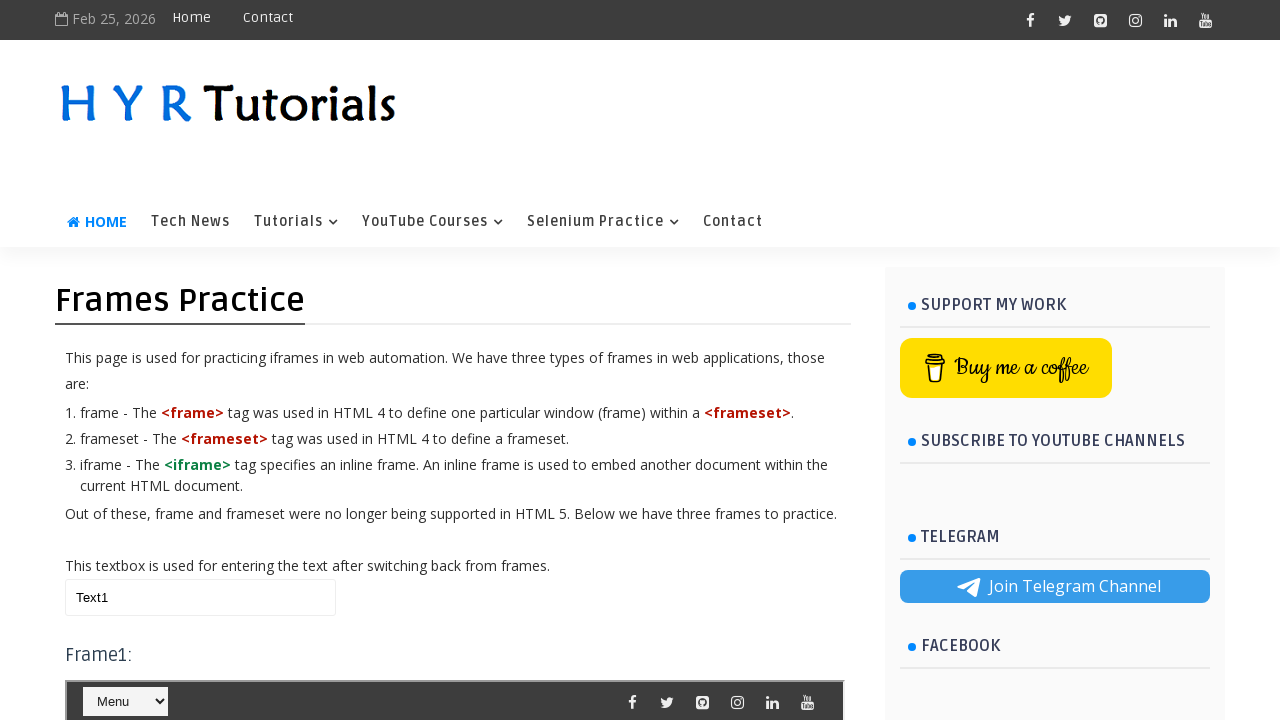

Filled firstName field in frame2 with 'Ankam' on #firstName
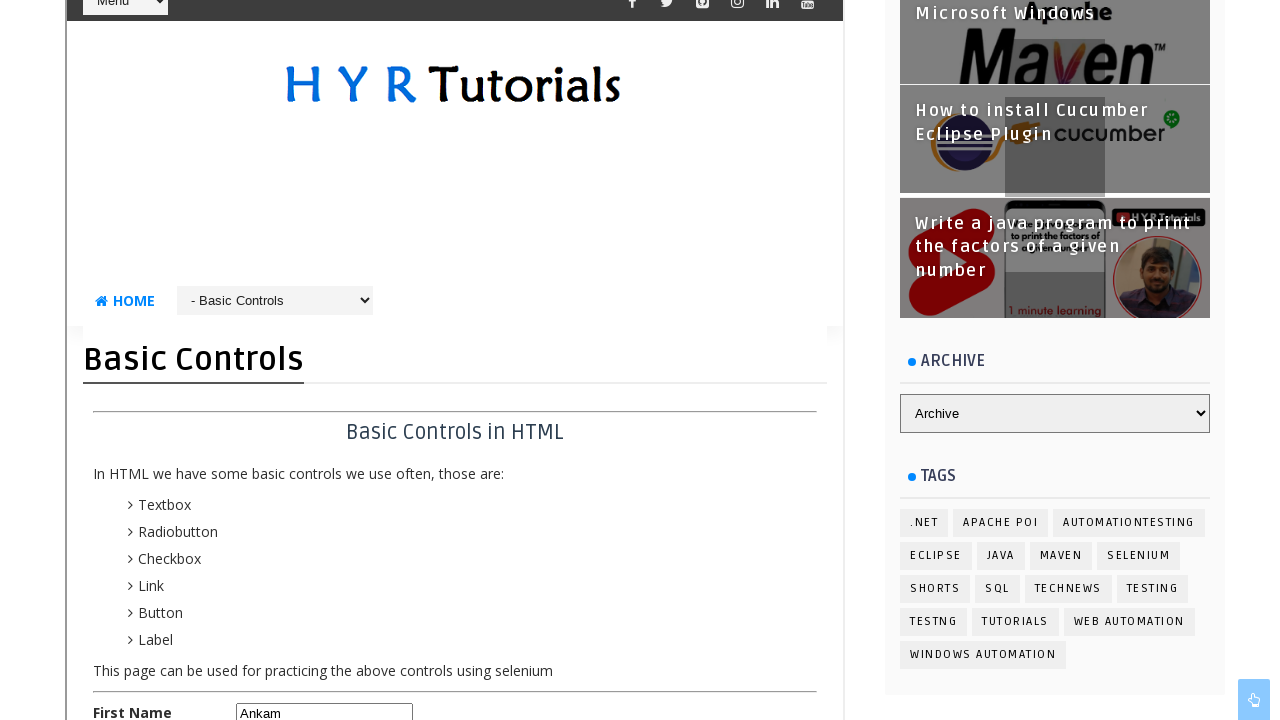

Selected 'Dot Net' from course dropdown in frame1
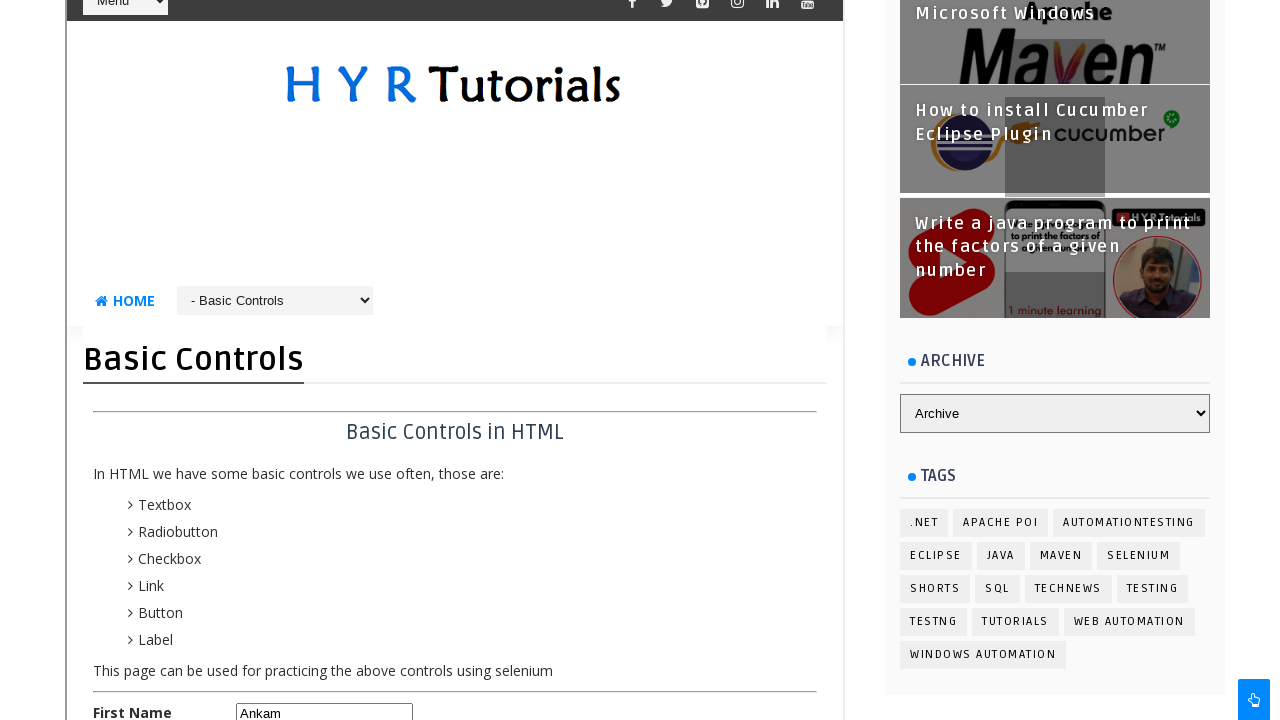

Cleared name field in main document on #name
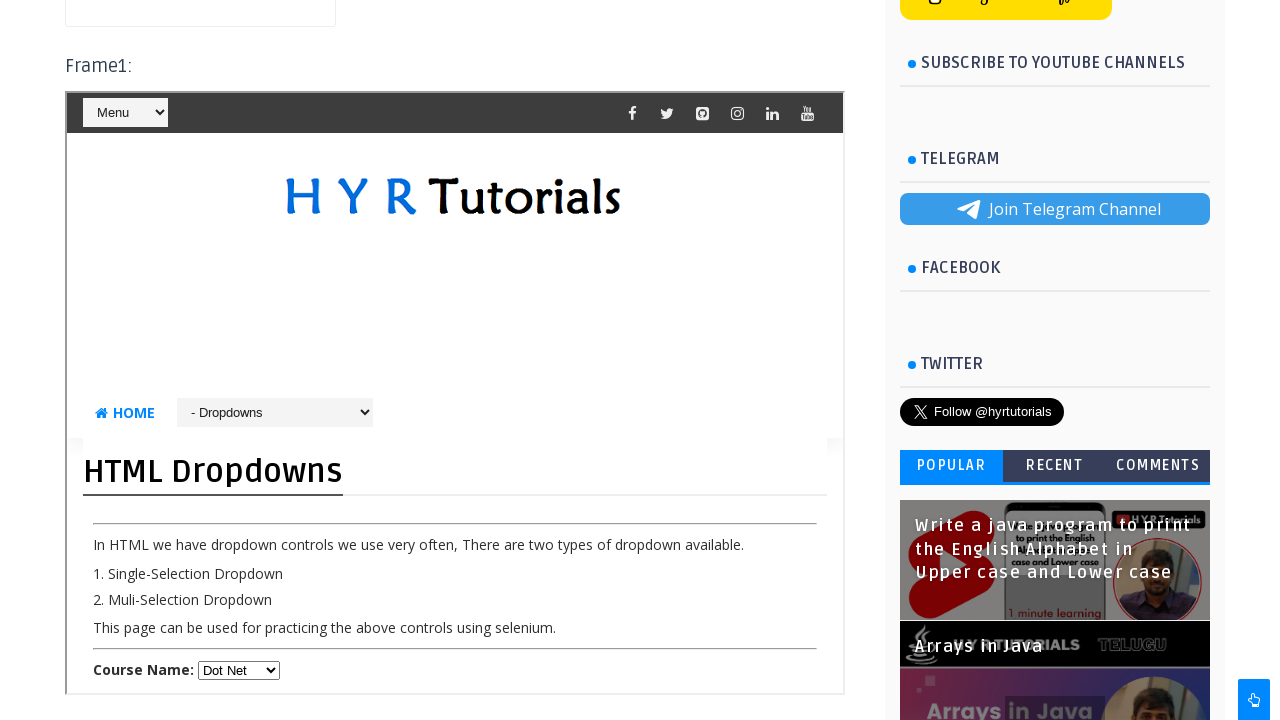

Filled name field in main document with 'Text2' on #name
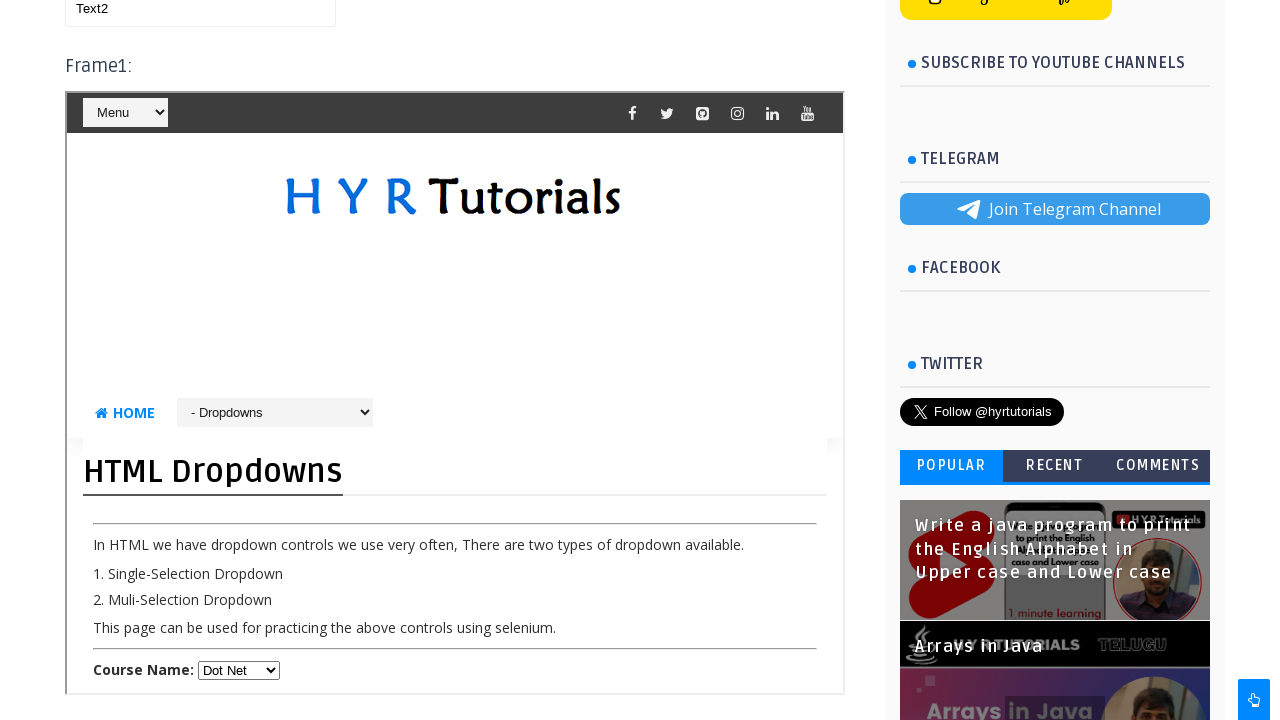

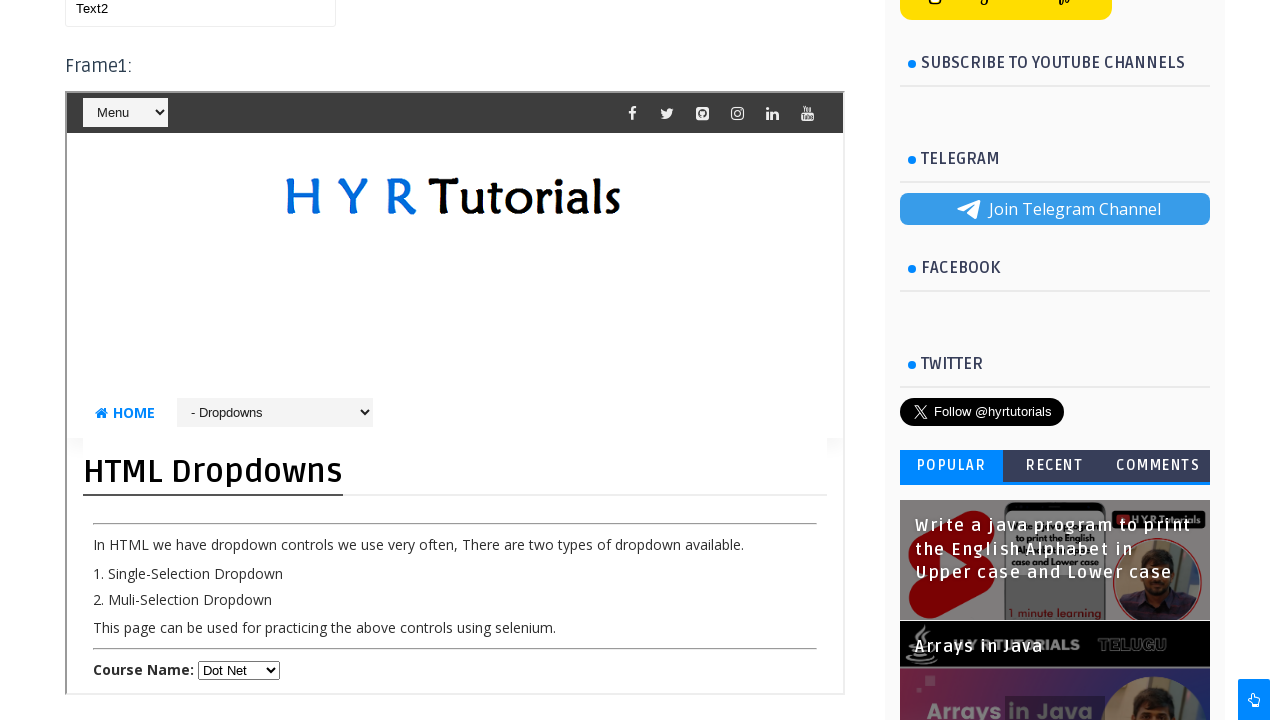